Tests the search functionality on a product offers page by searching for "Rice" and verifying that filtered results contain the search term

Starting URL: https://rahulshettyacademy.com/seleniumPractise/#/offers

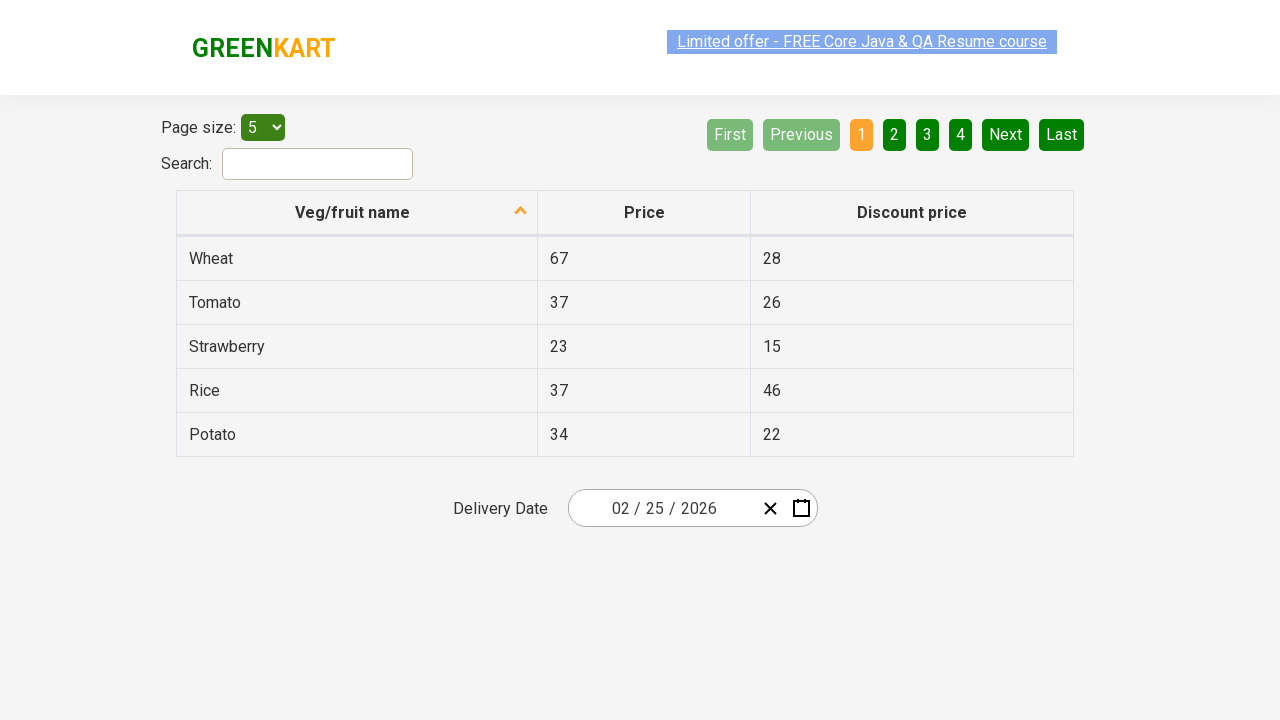

Filled search field with 'Rice' on #search-field
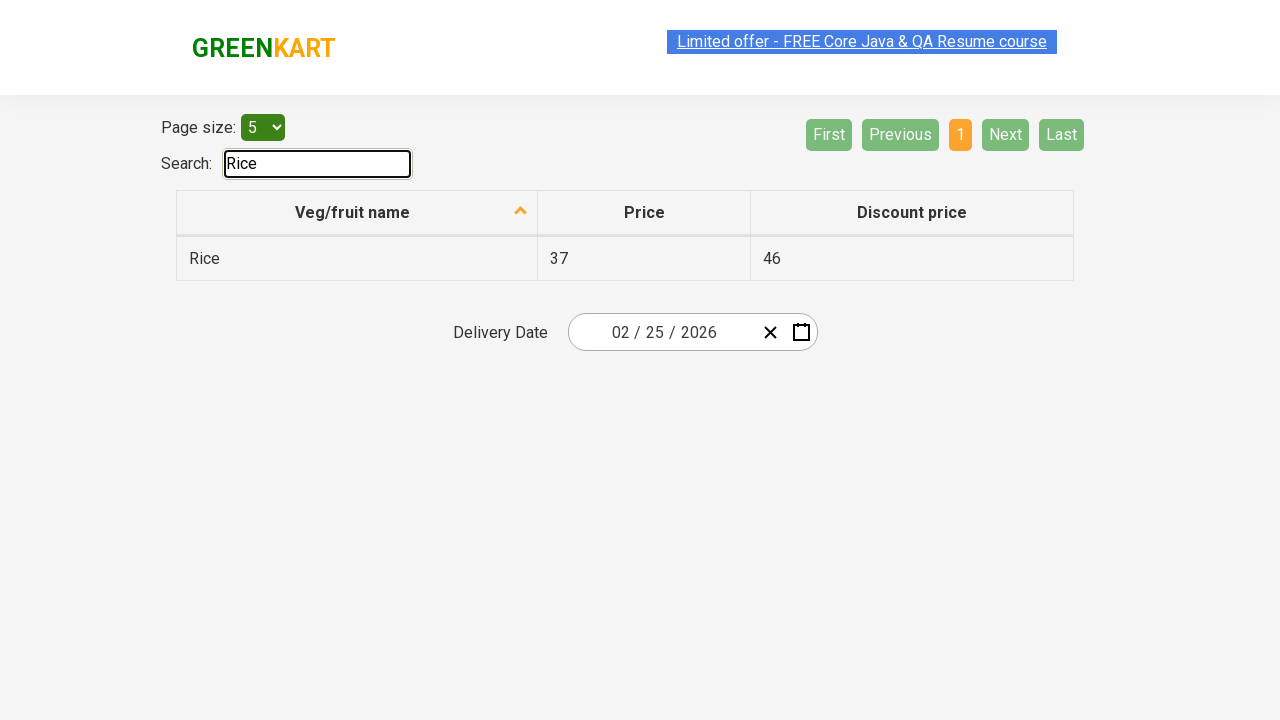

Filtered results appeared with search term 'Rice'
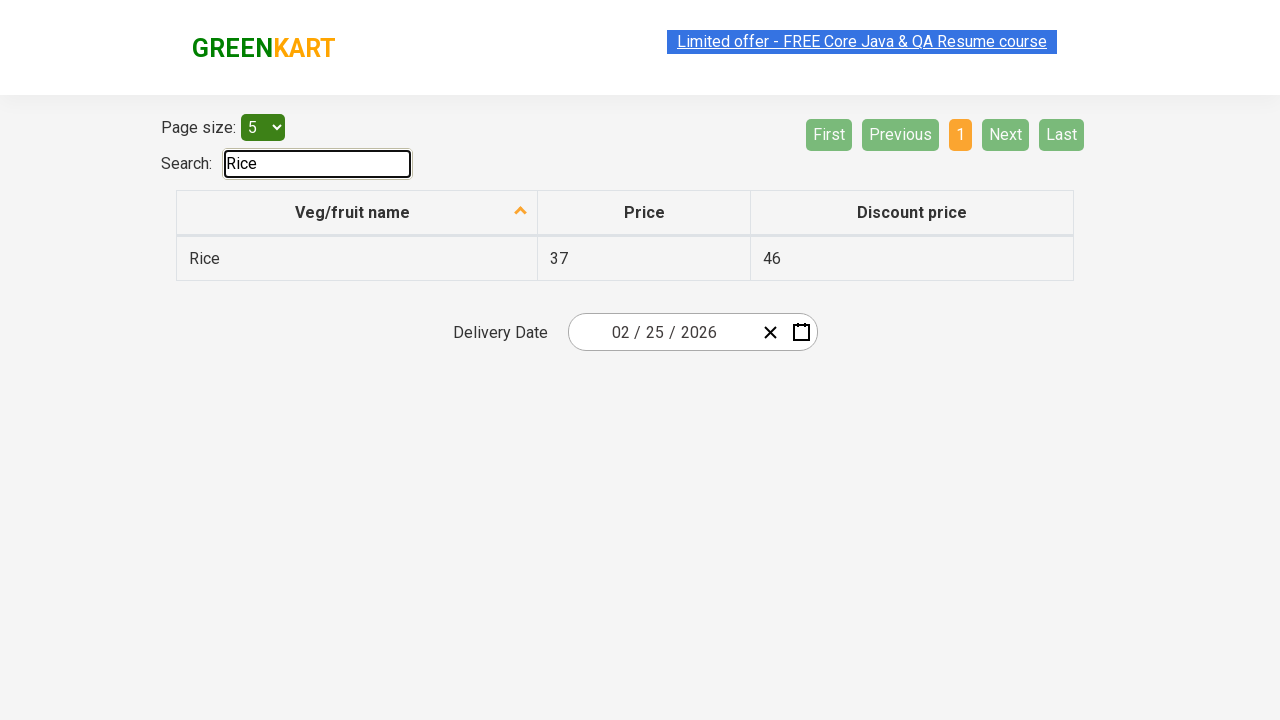

Retrieved all vegetable names from the first column
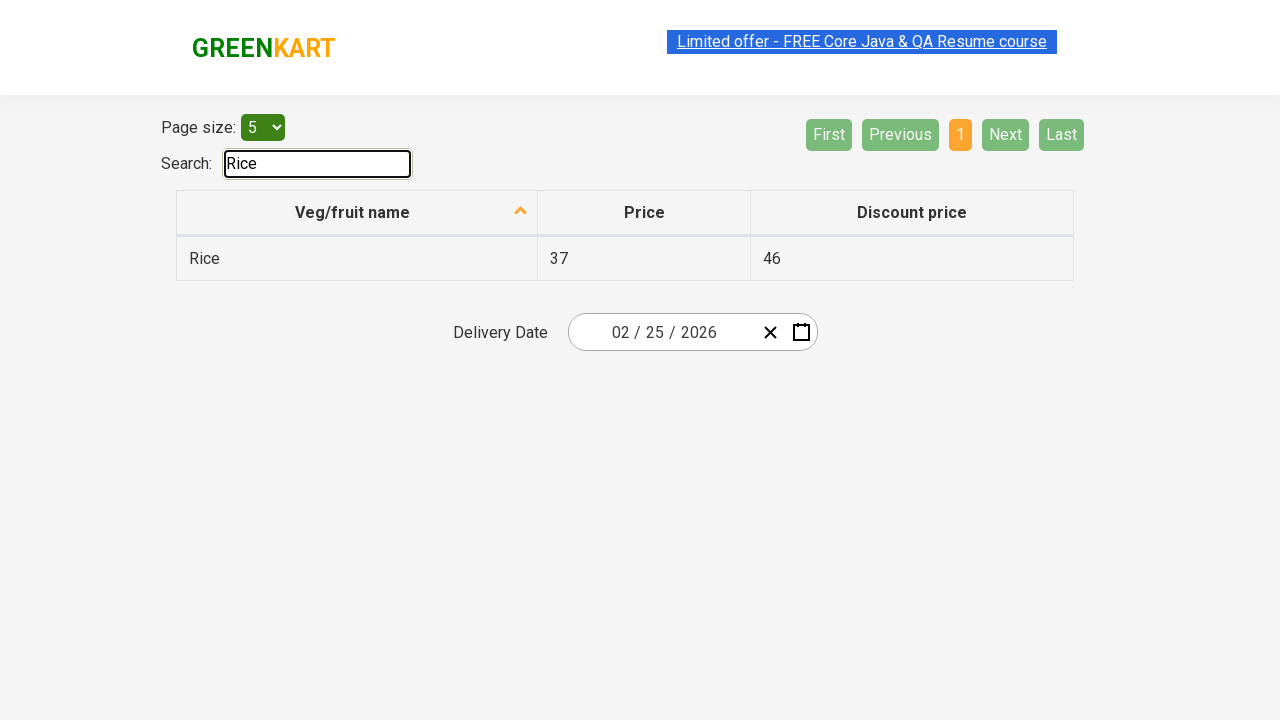

Verified search result contains 'Rice': Rice
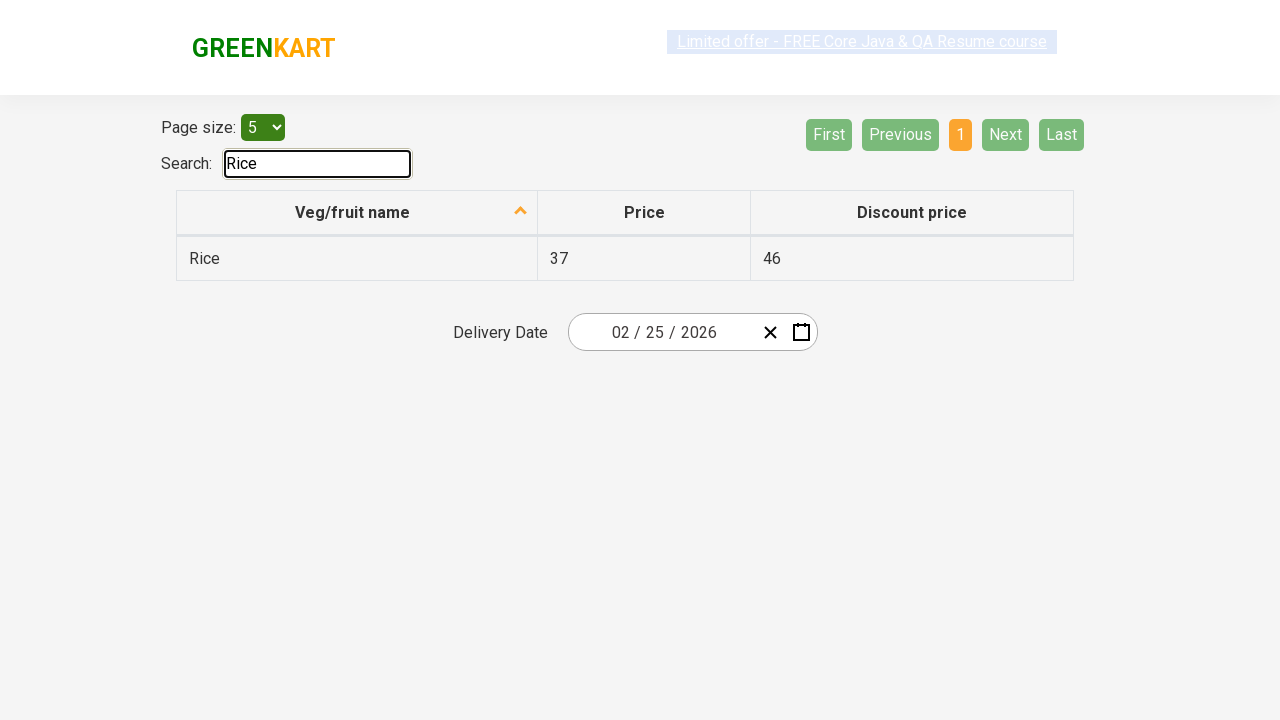

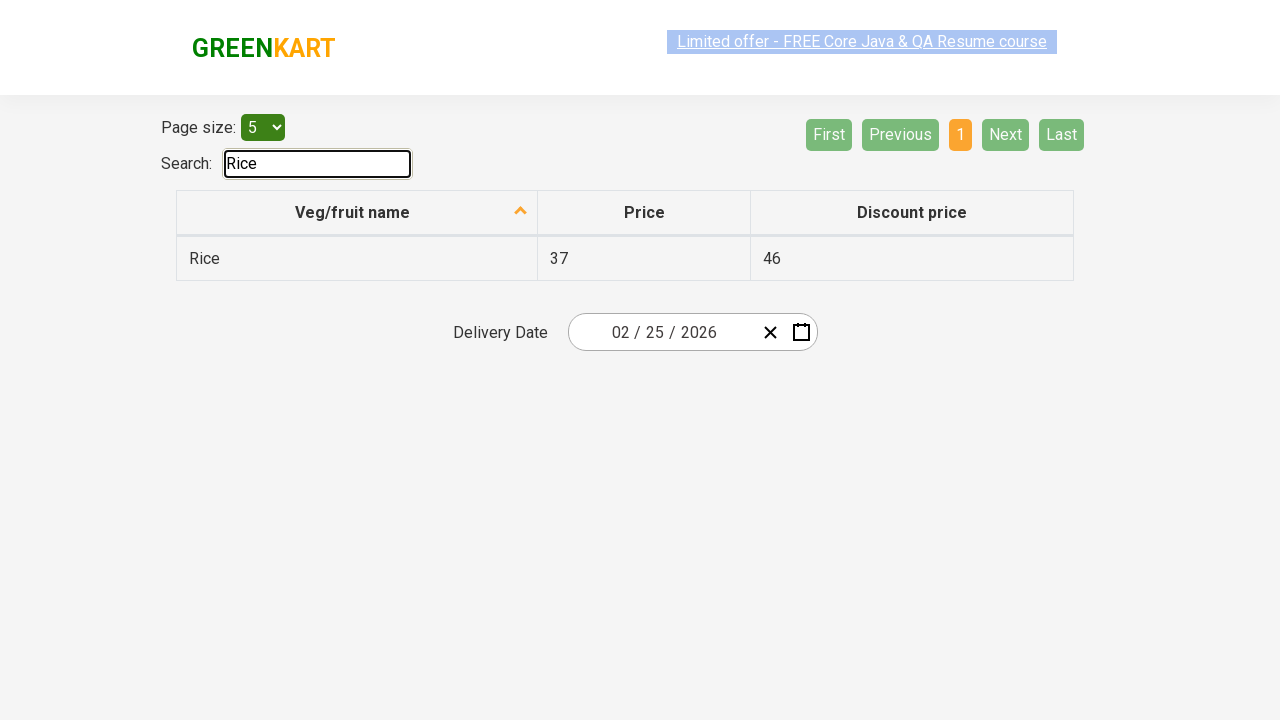